Clicks on the Book Store Application card on the main page and verifies navigation to the books section

Starting URL: https://demoqa.com

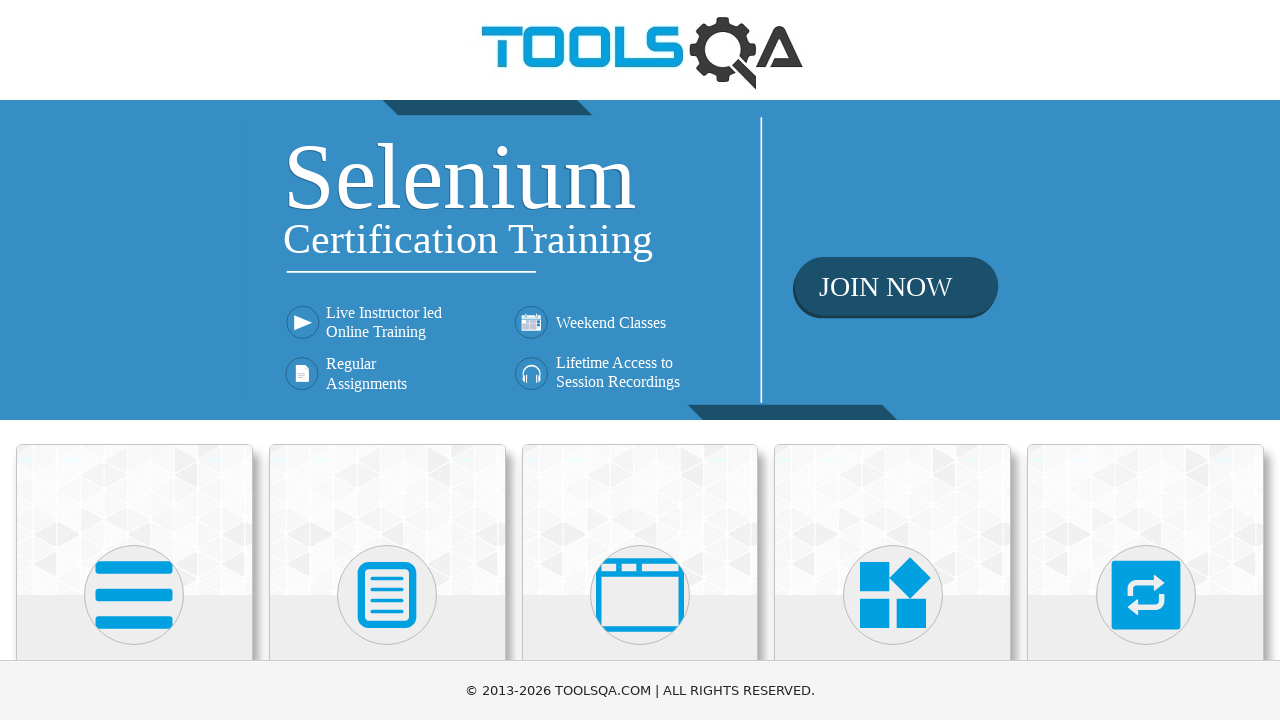

Clicked on the Book Store Application card on the main page at (134, 420) on div.card:has-text('Book Store')
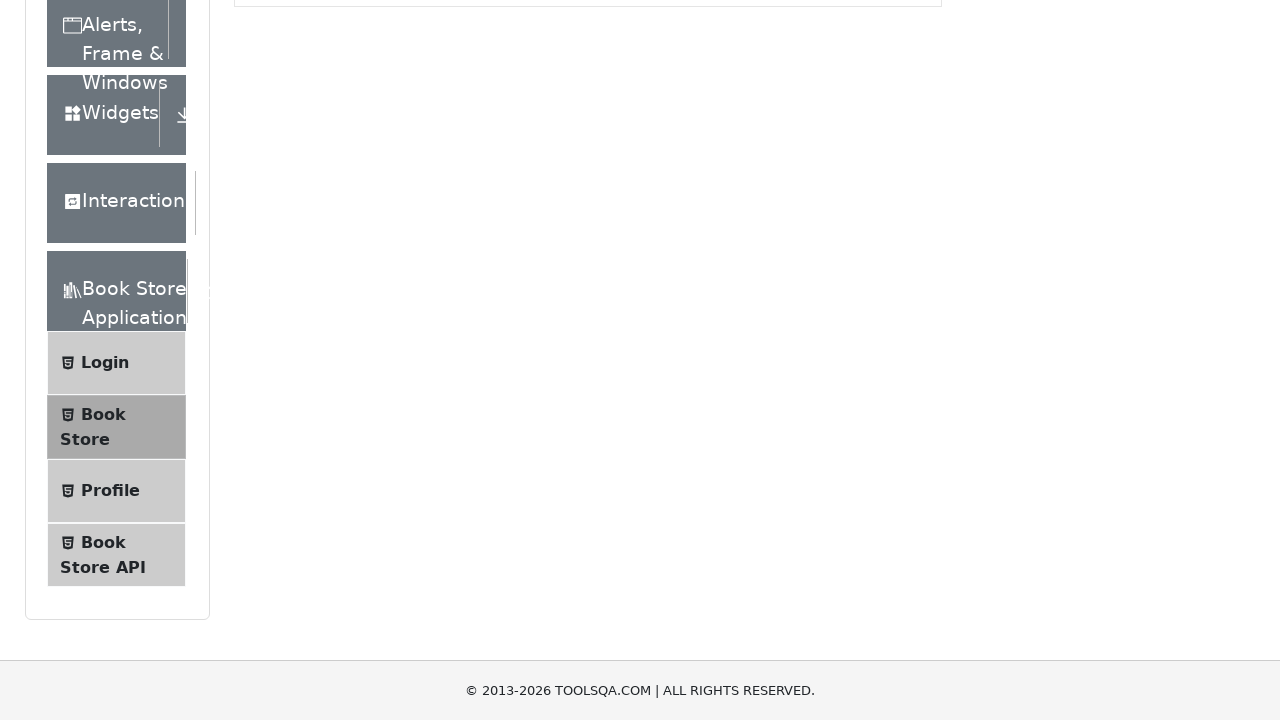

Verified navigation to the books section
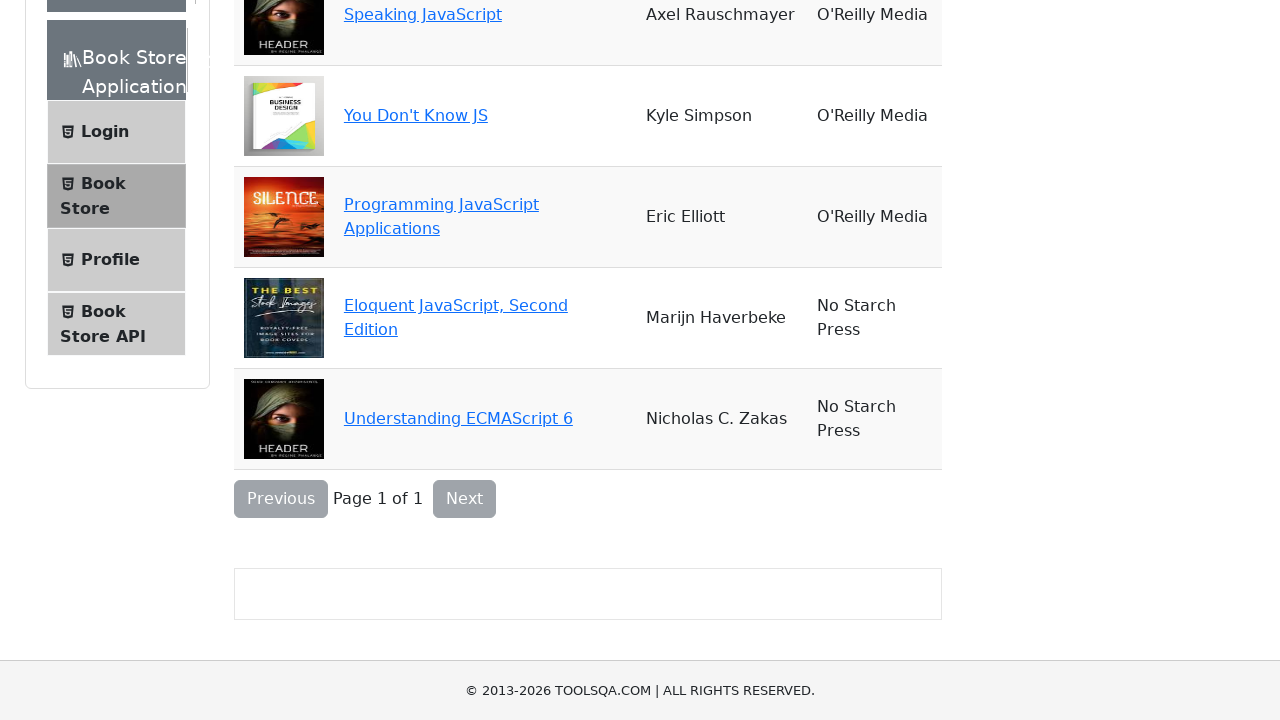

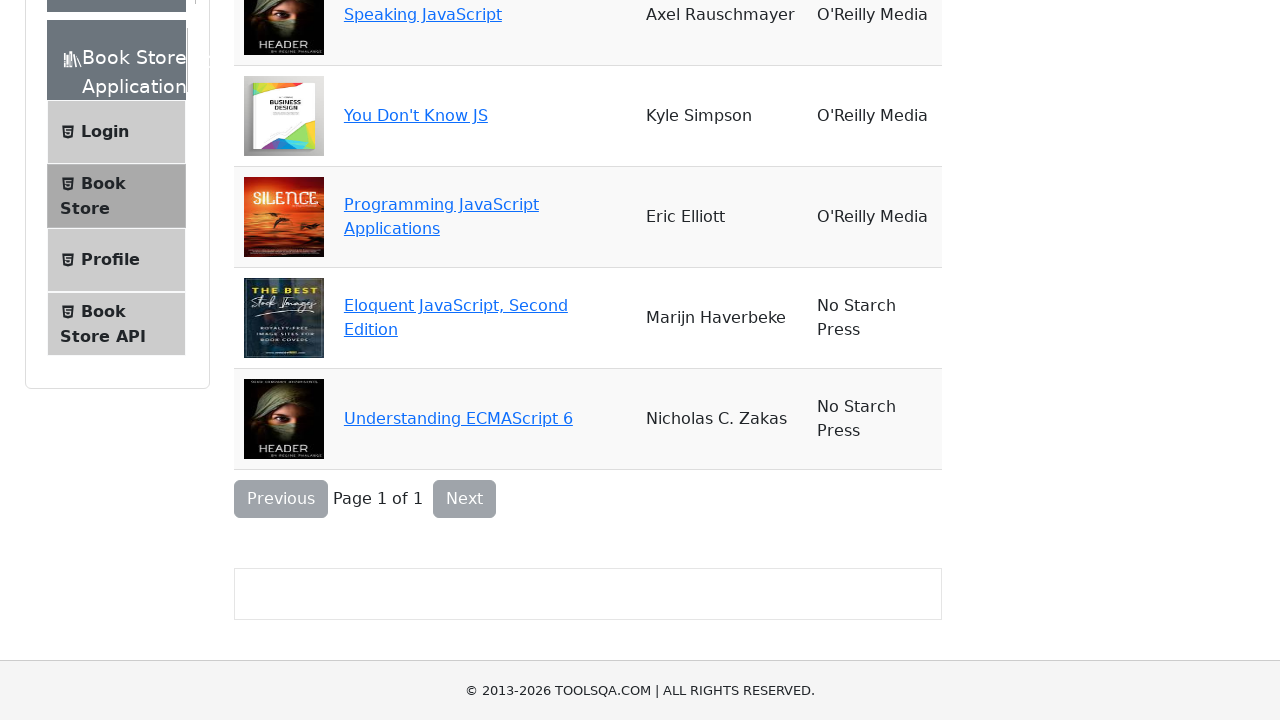